Tests radio button selection by clicking each of the three radio buttons sequentially and verifying they are selected

Starting URL: http://www.qaclickacademy.com/practice.php

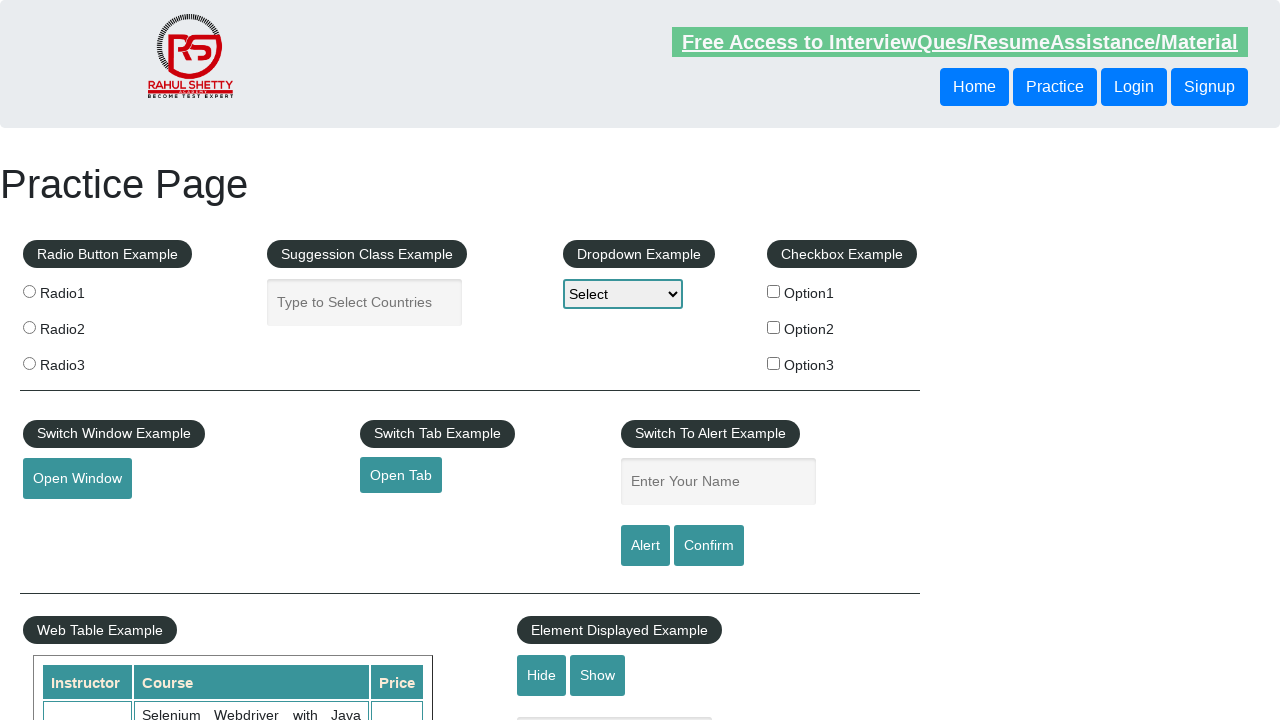

Clicked first radio button at (29, 291) on #radio-btn-example > fieldset > label:nth-child(2) > input
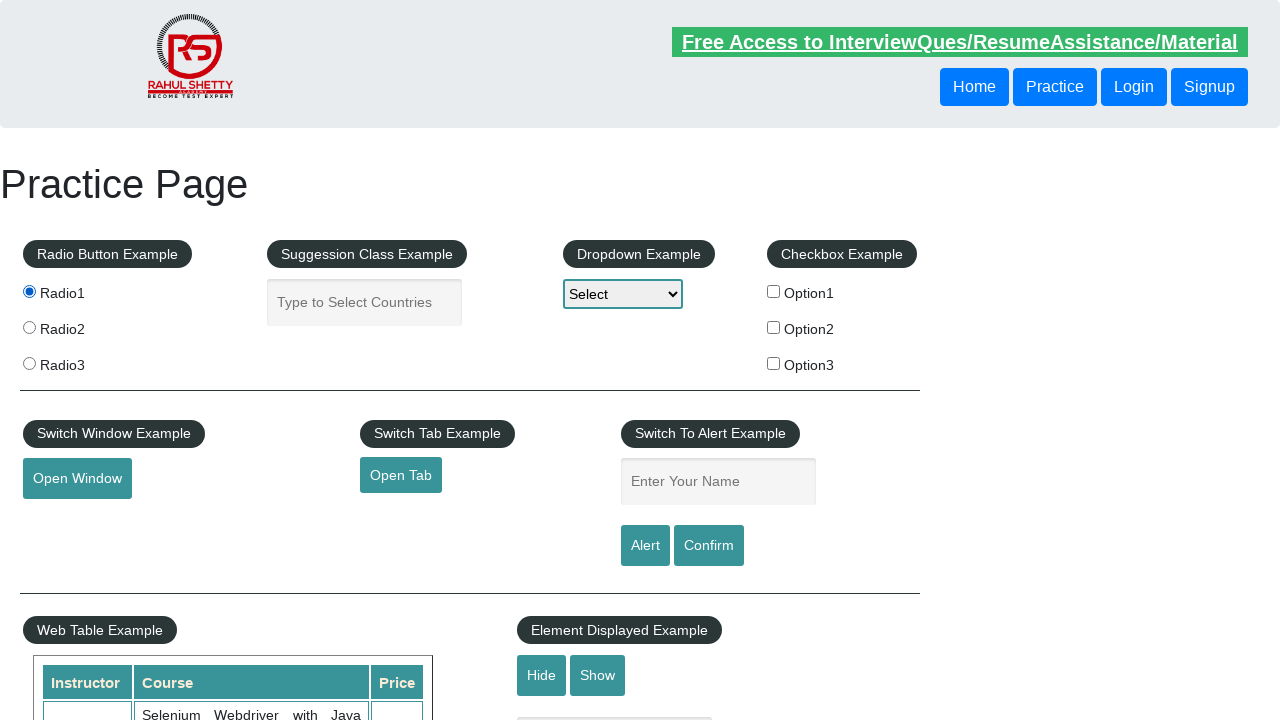

Waited 1 second for first radio button to settle
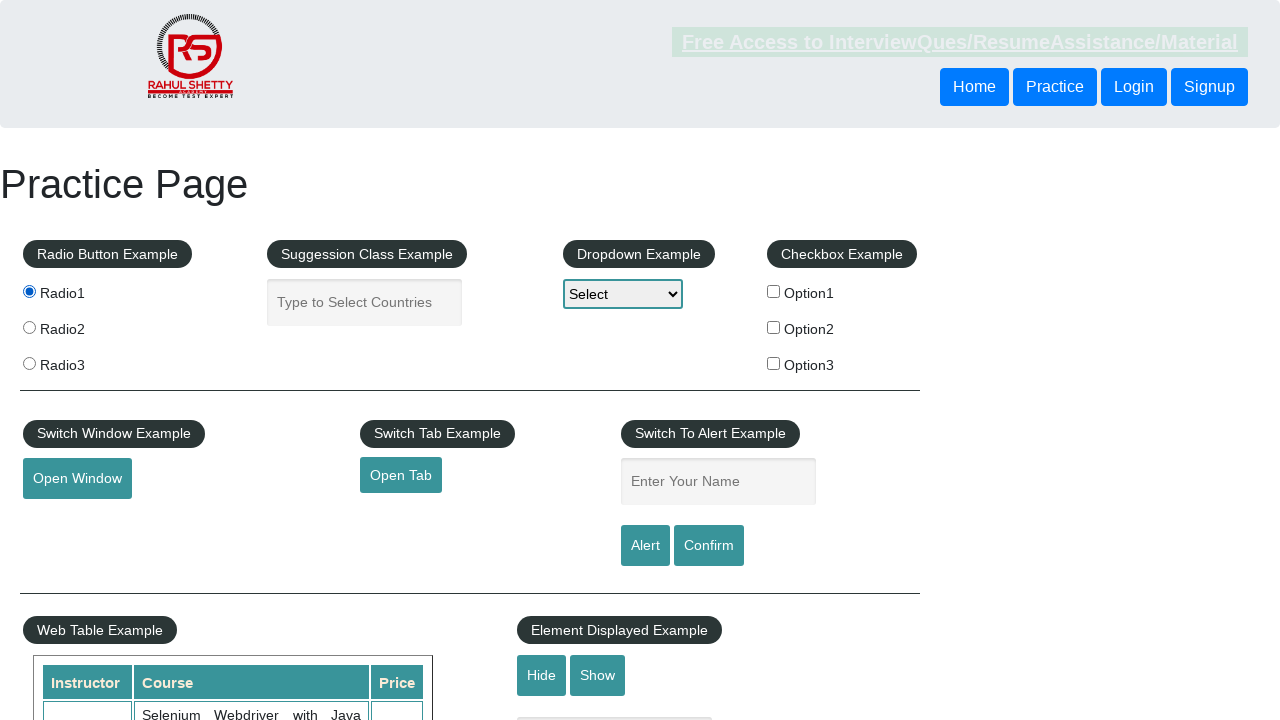

Clicked second radio button at (29, 327) on #radio-btn-example > fieldset > label:nth-child(3) > input
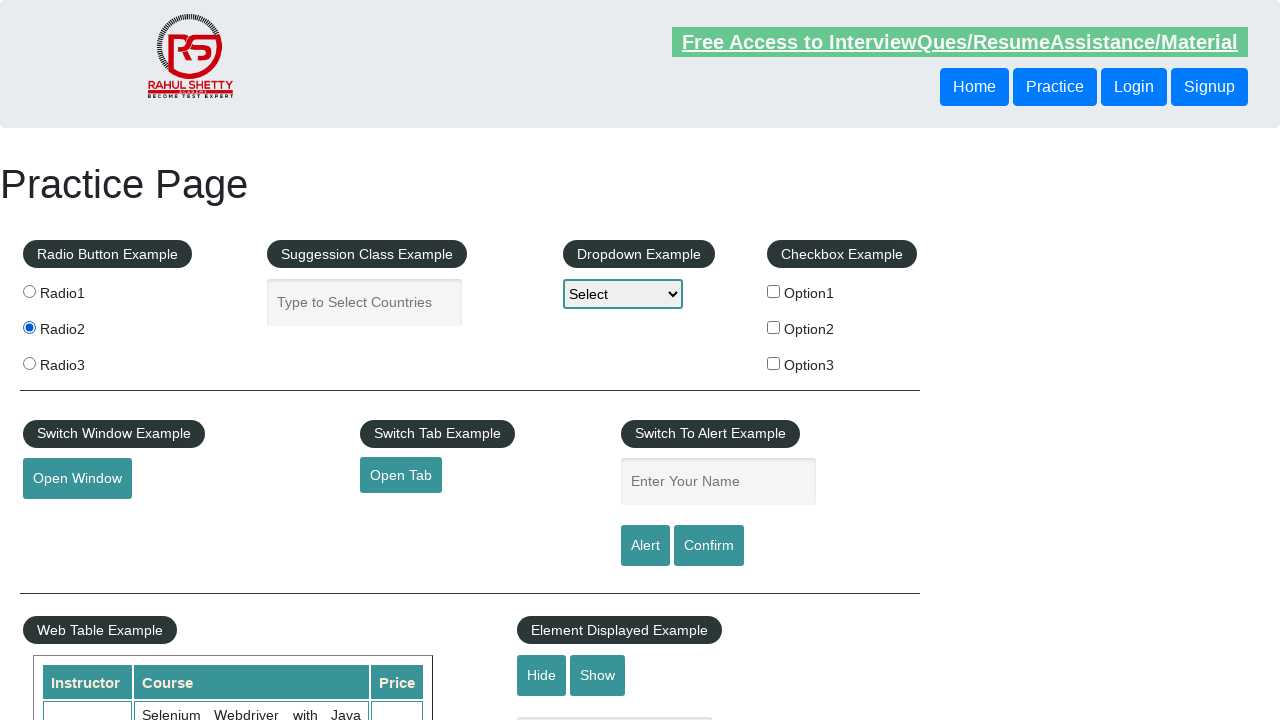

Waited 1 second for second radio button to settle
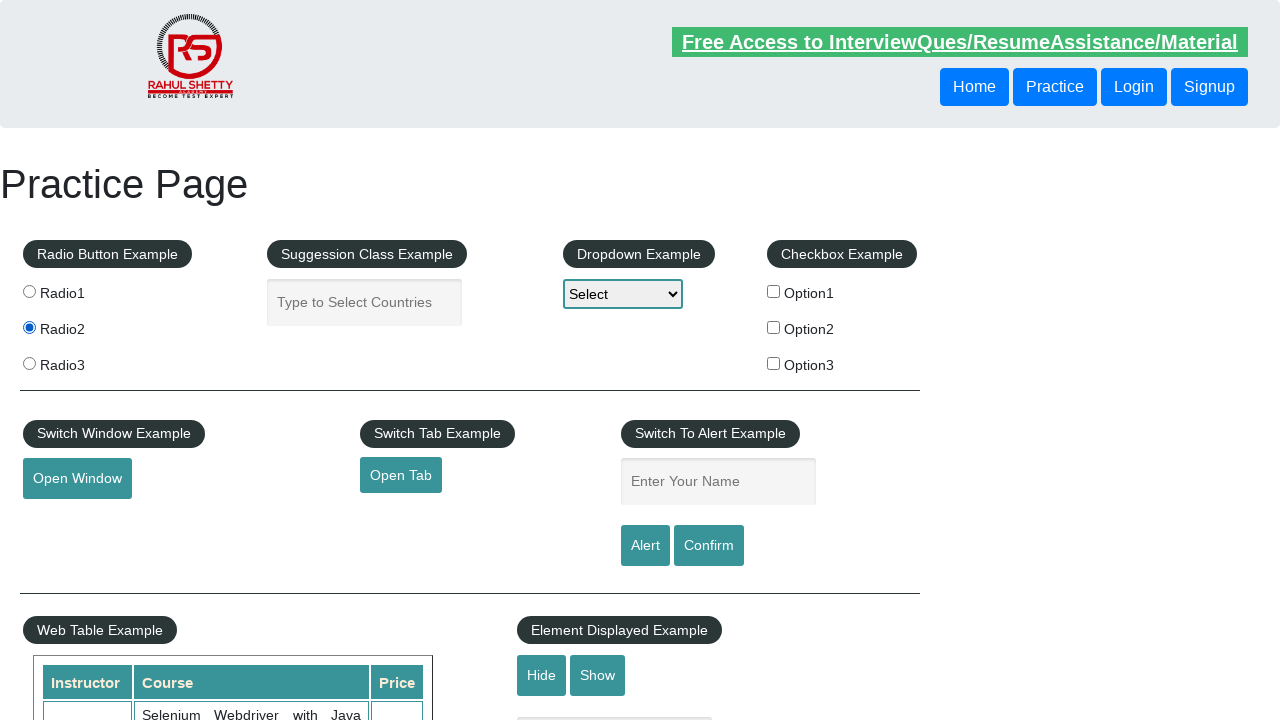

Clicked third radio button at (29, 363) on #radio-btn-example > fieldset > label:nth-child(4) > input
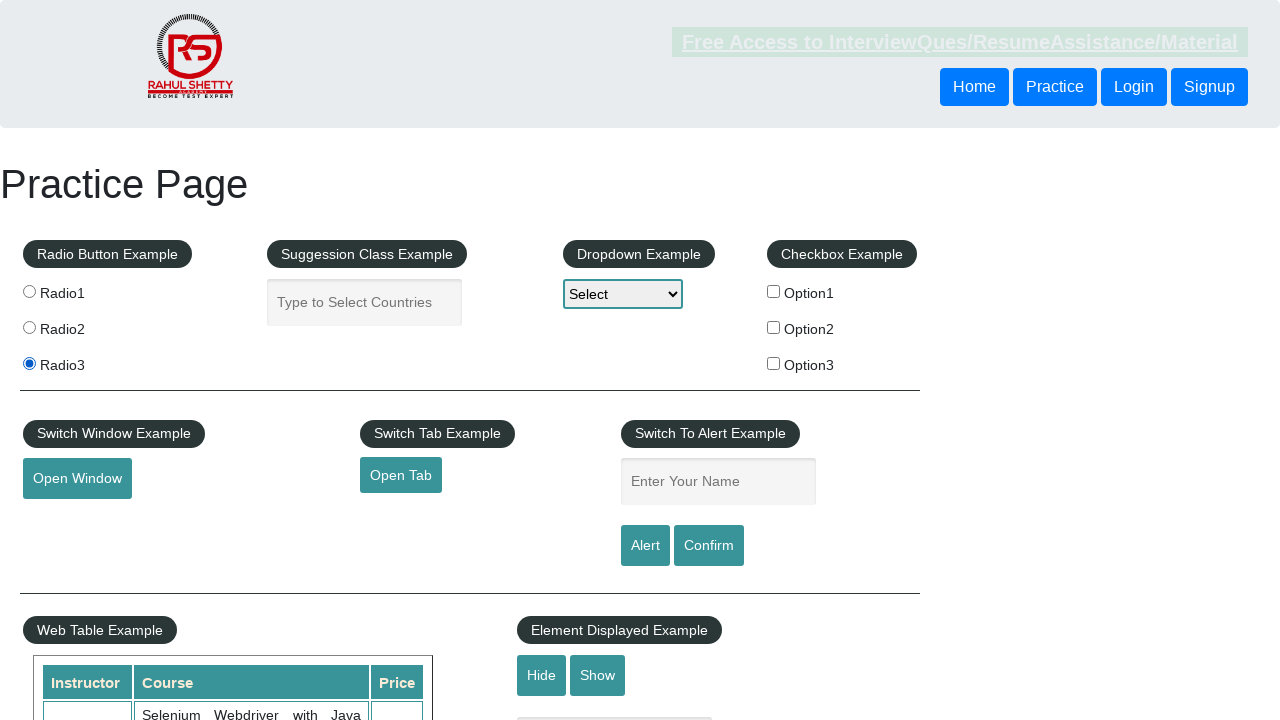

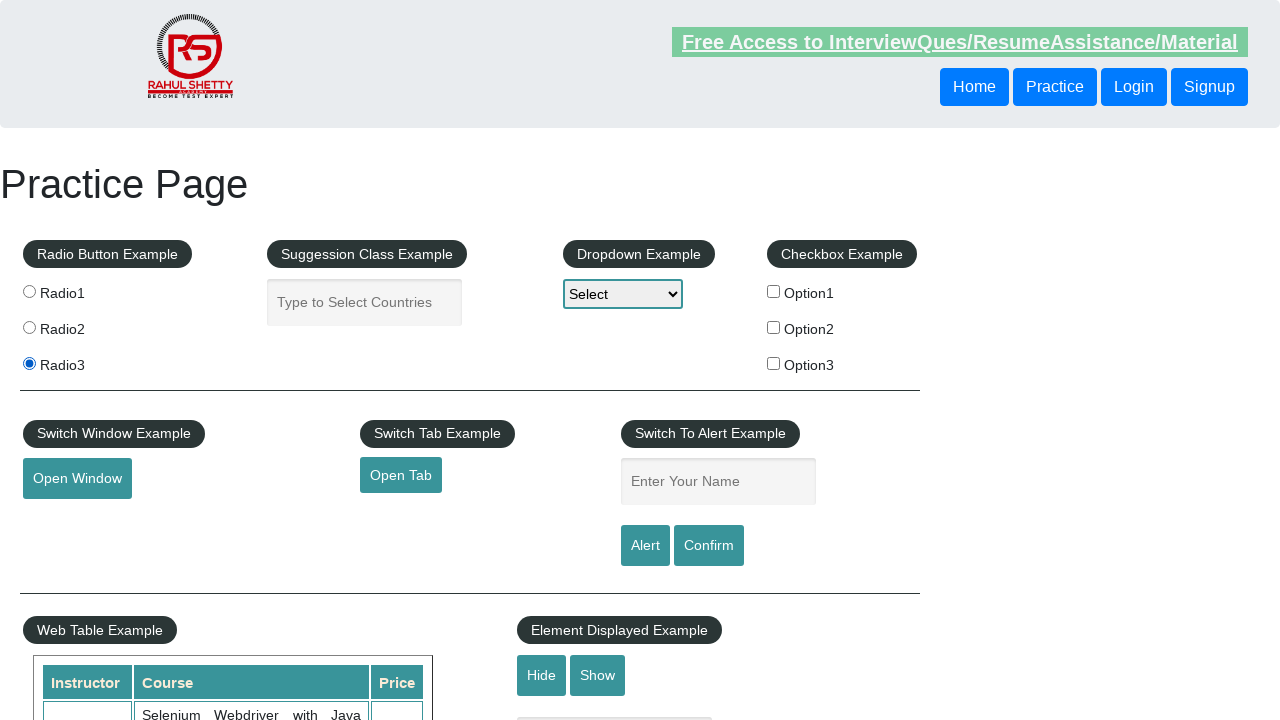